Tests sorting the Due column in descending order by clicking the column header twice and verifying the numeric values are sorted in reverse order.

Starting URL: http://the-internet.herokuapp.com/tables

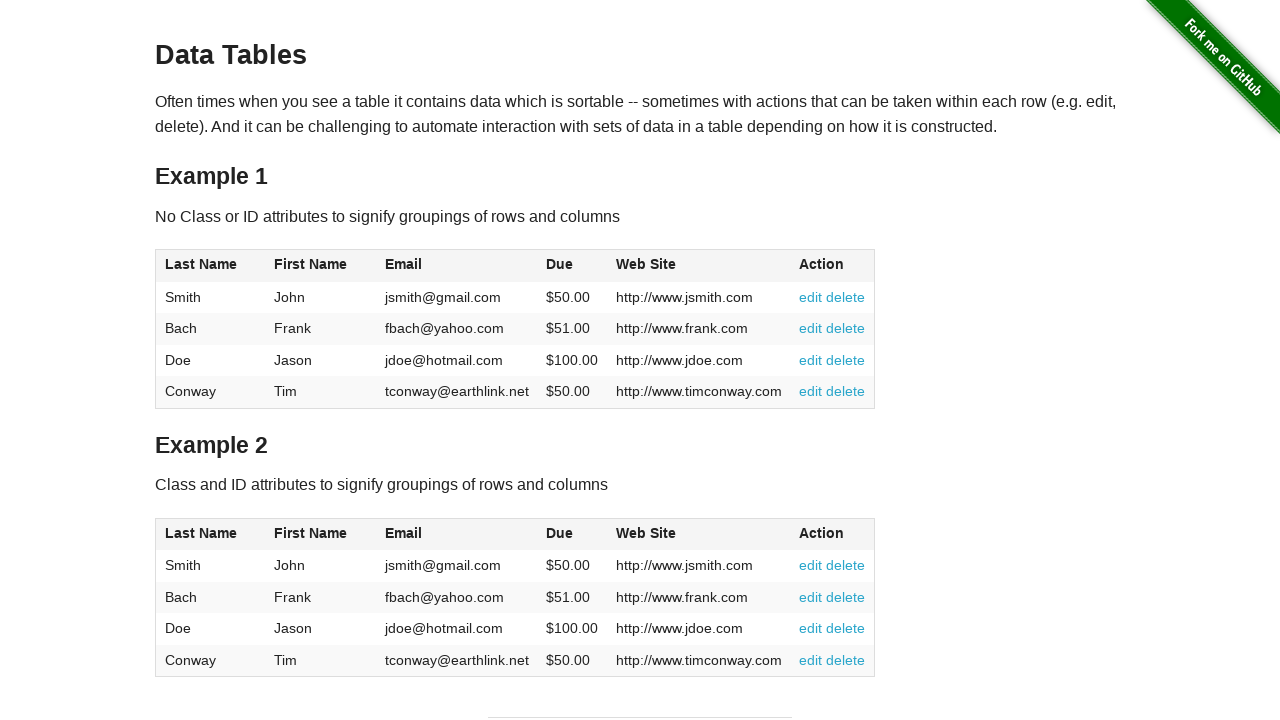

Clicked Due column header first time for ascending sort at (572, 266) on #table1 thead tr th:nth-child(4)
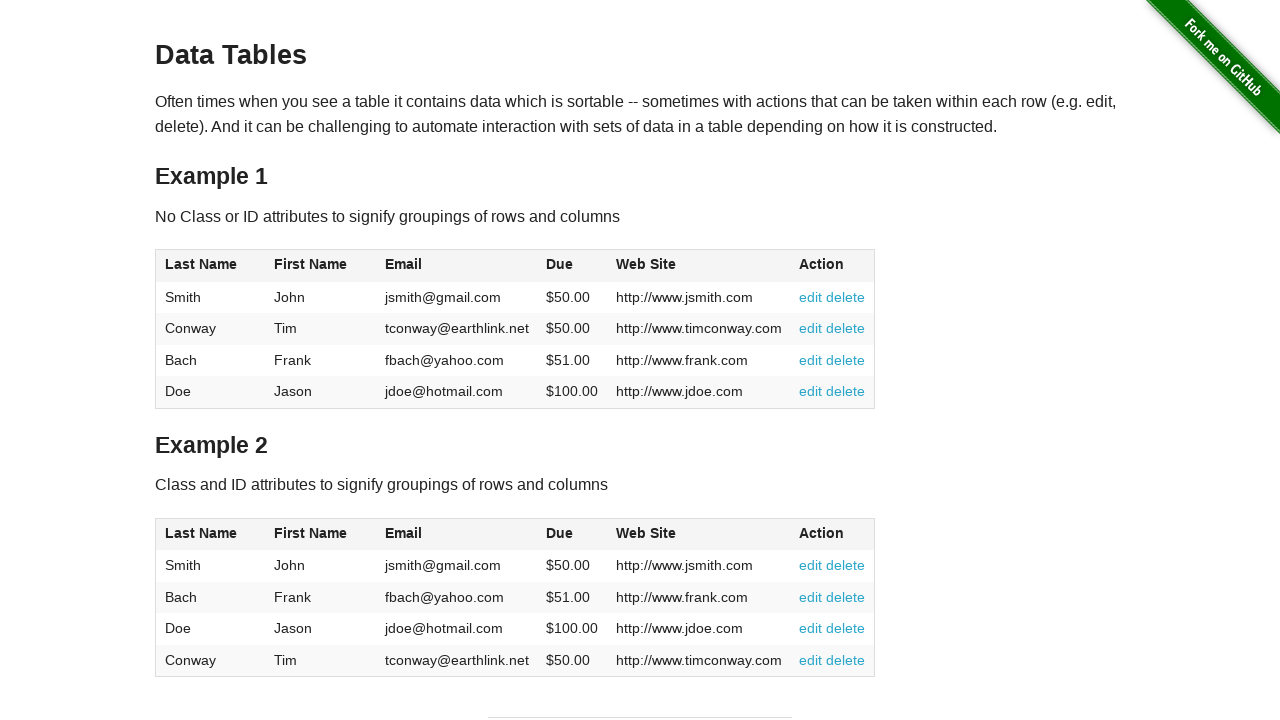

Clicked Due column header second time for descending sort at (572, 266) on #table1 thead tr th:nth-child(4)
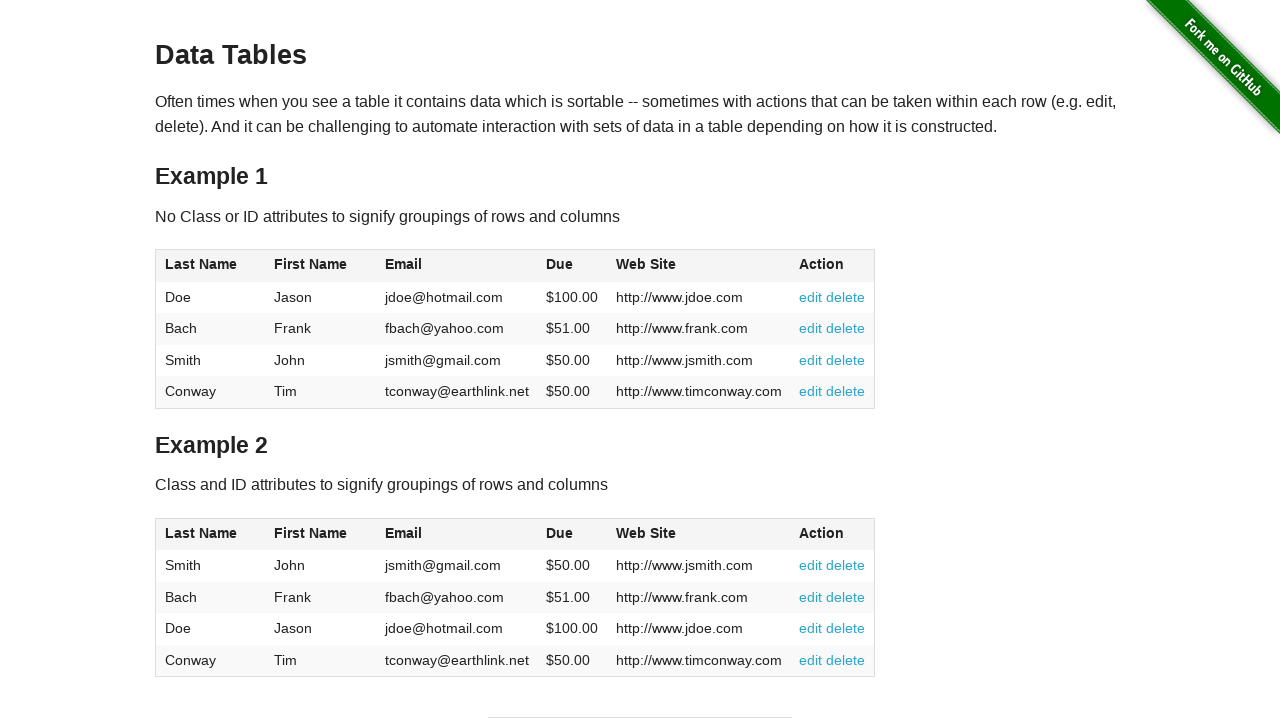

Table updated after sorting in descending order
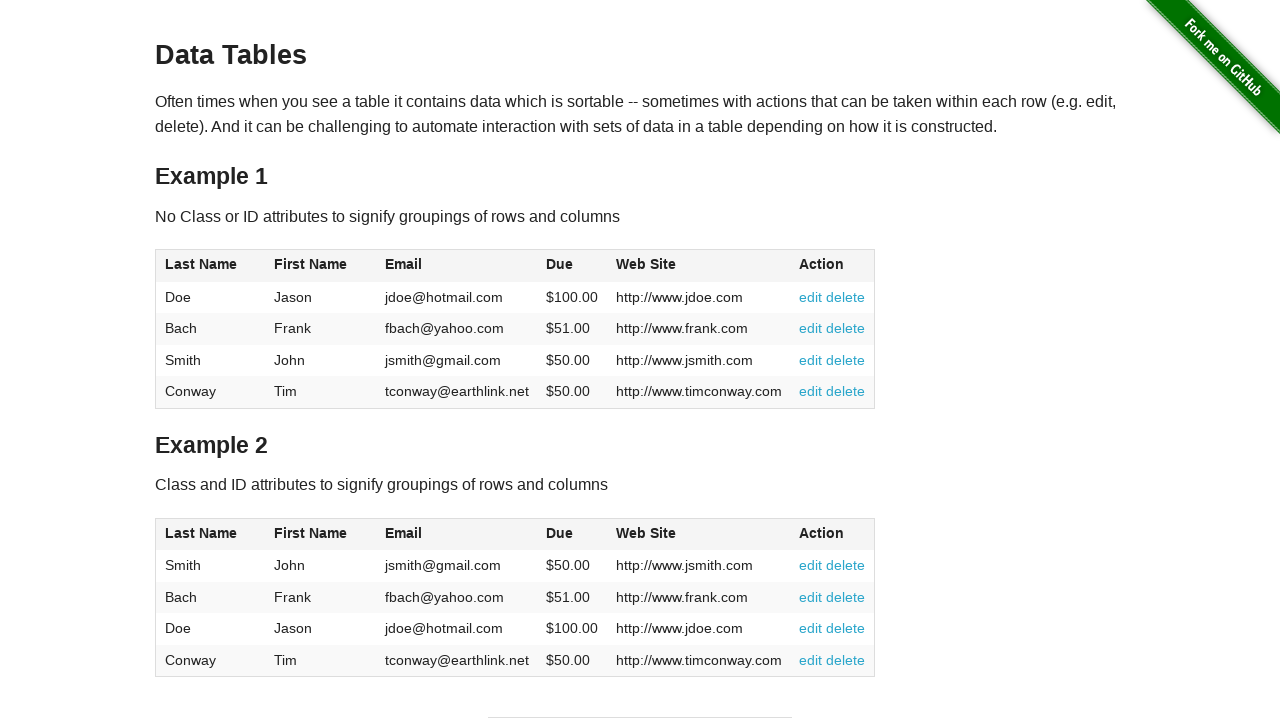

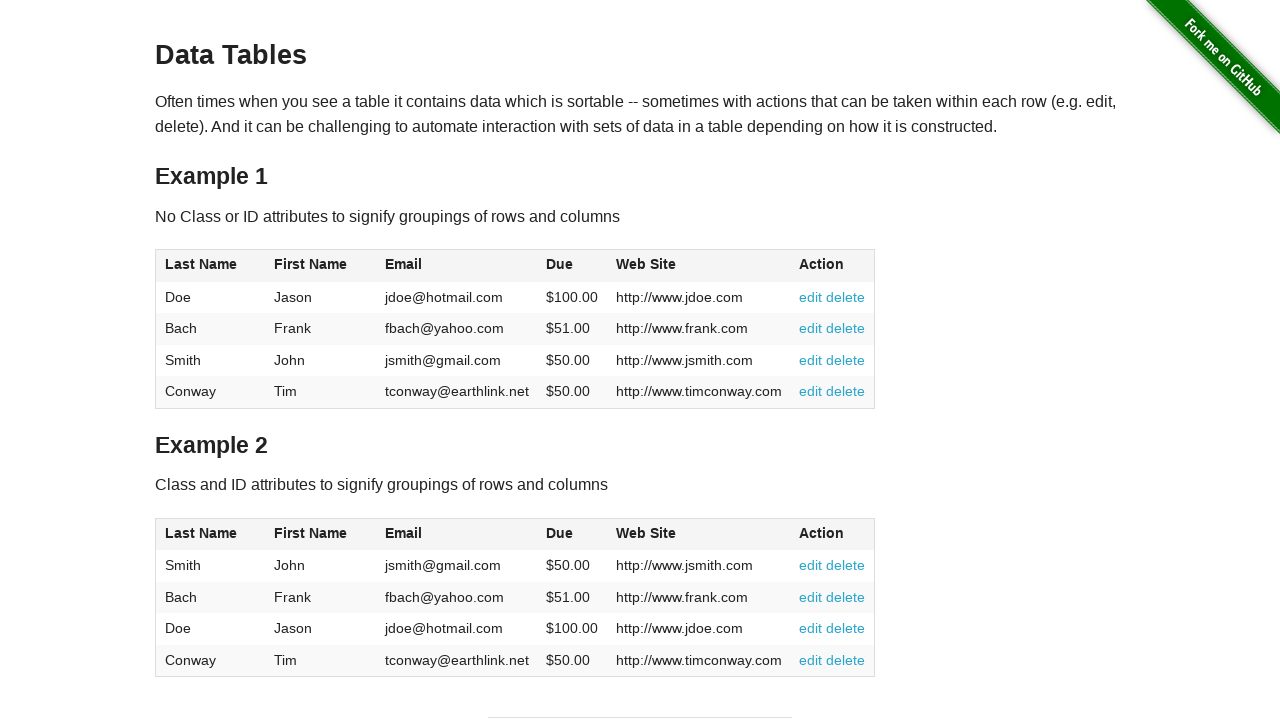